Tests the Salesforce AppExchange consulting page by clicking the "Load More" button to load additional results, then navigating to a consultant detail page and clicking on the reviews tab.

Starting URL: https://appexchange.salesforce.com/consulting

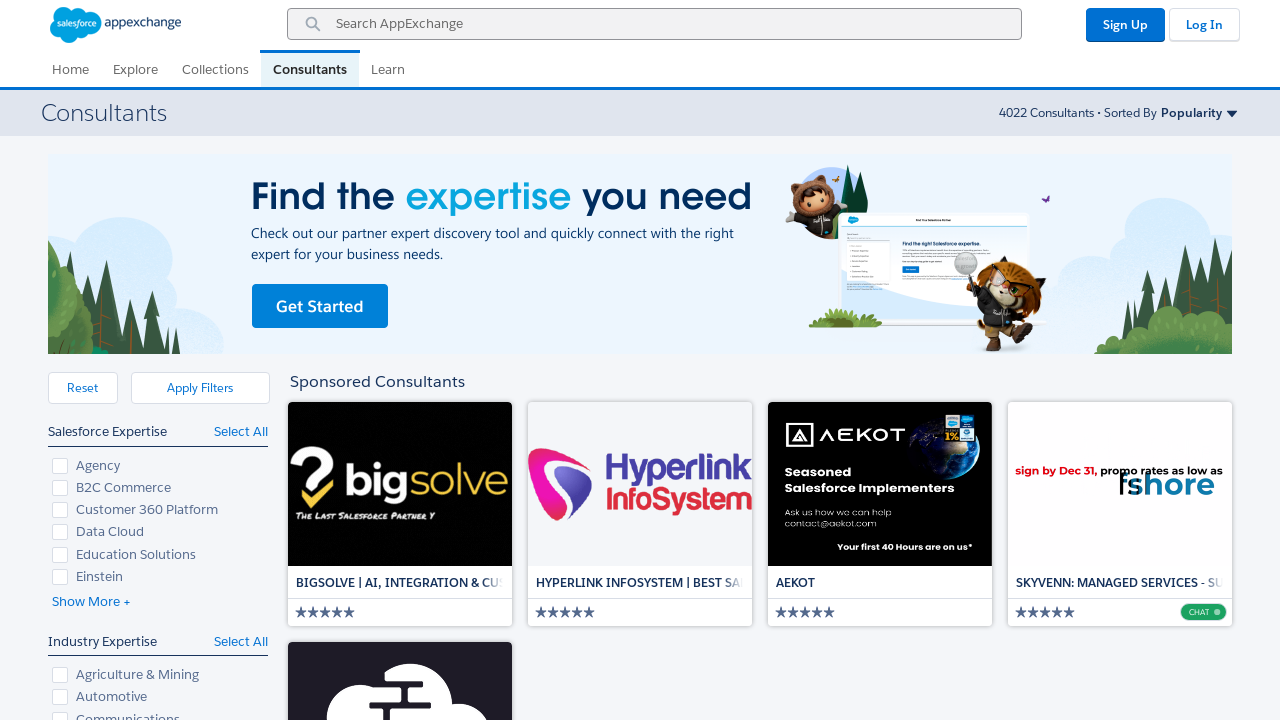

Waited for page to load (networkidle)
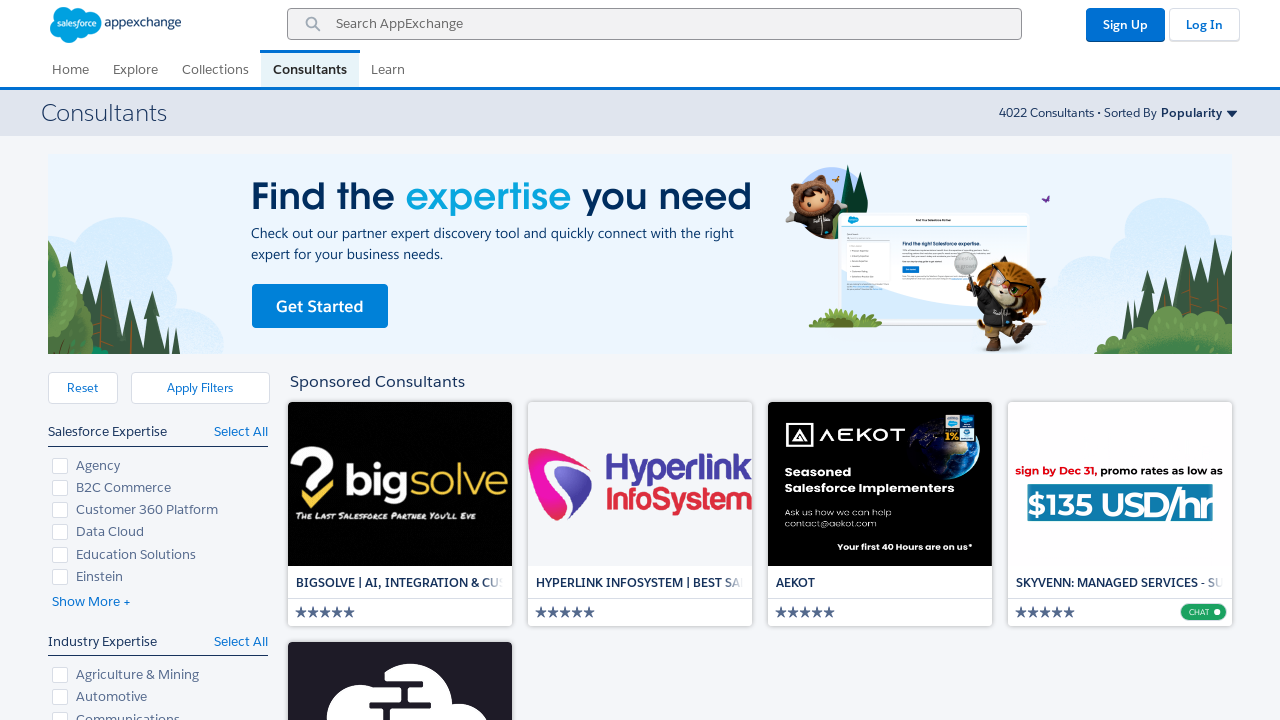

Clicked 'Load More' button to load additional consultants at (760, 622) on #appx-load-more-button-id
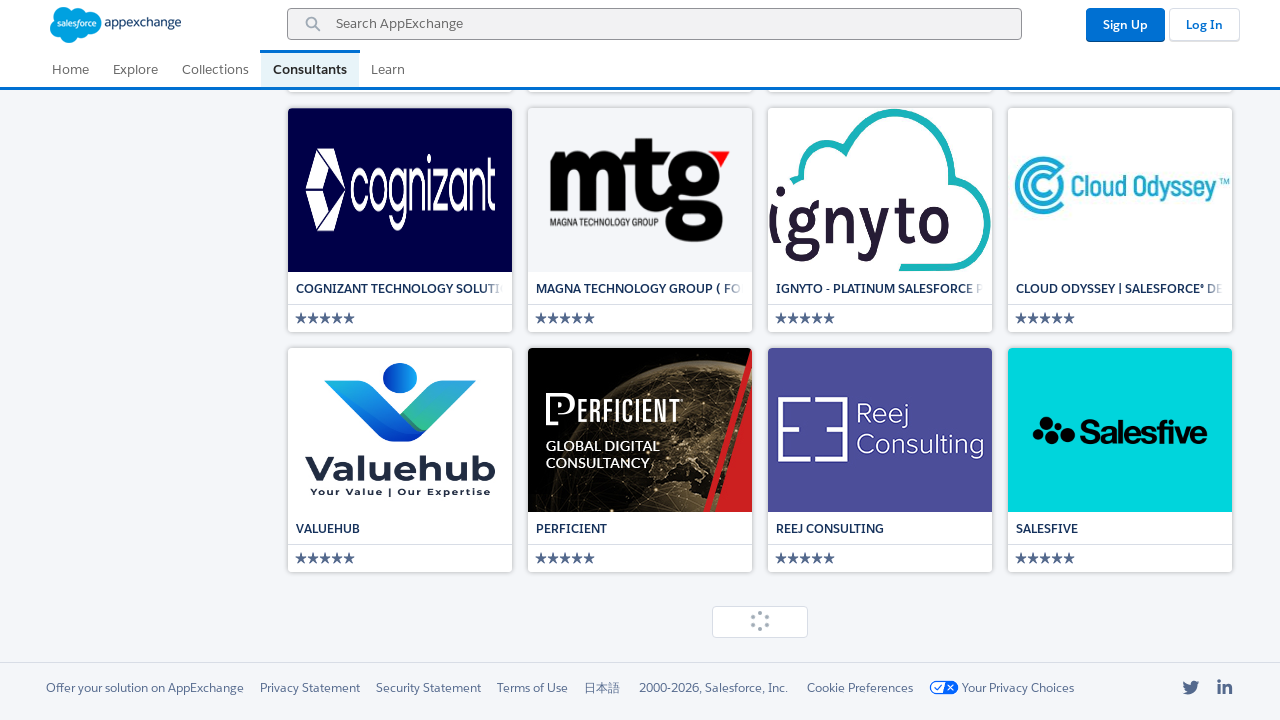

Waited for additional consultants to load (networkidle)
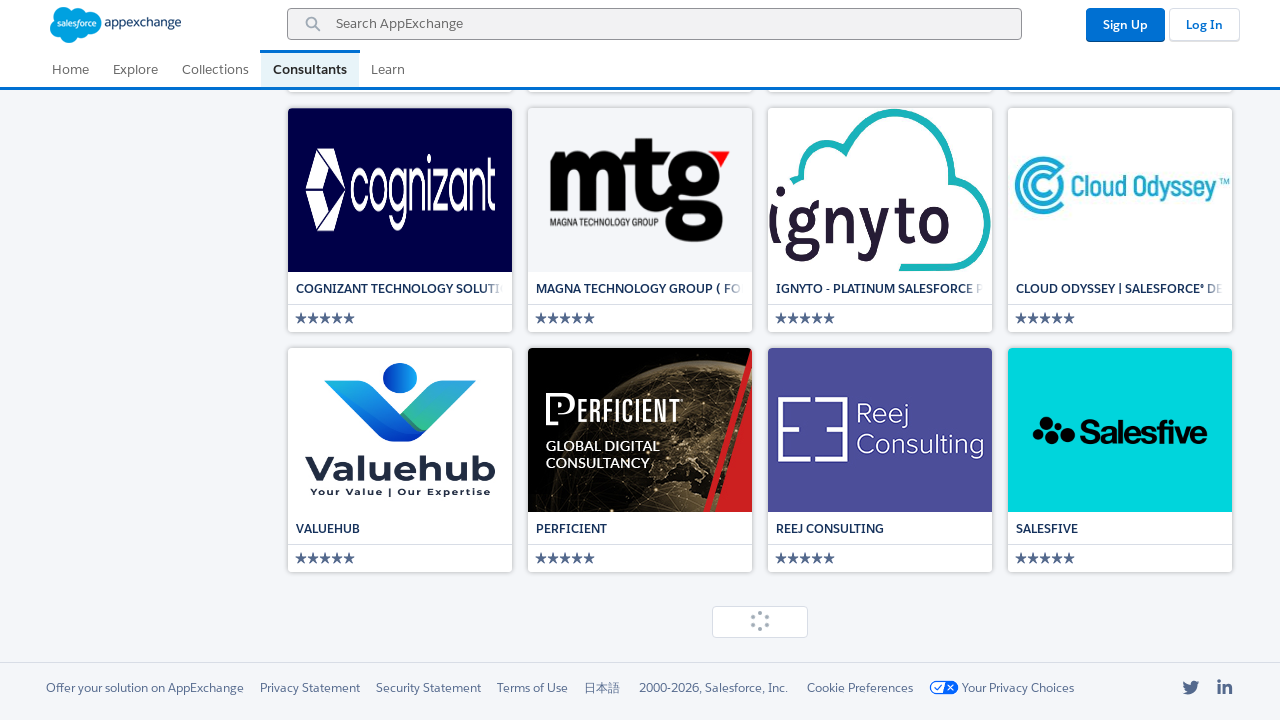

Consultant tiles became visible
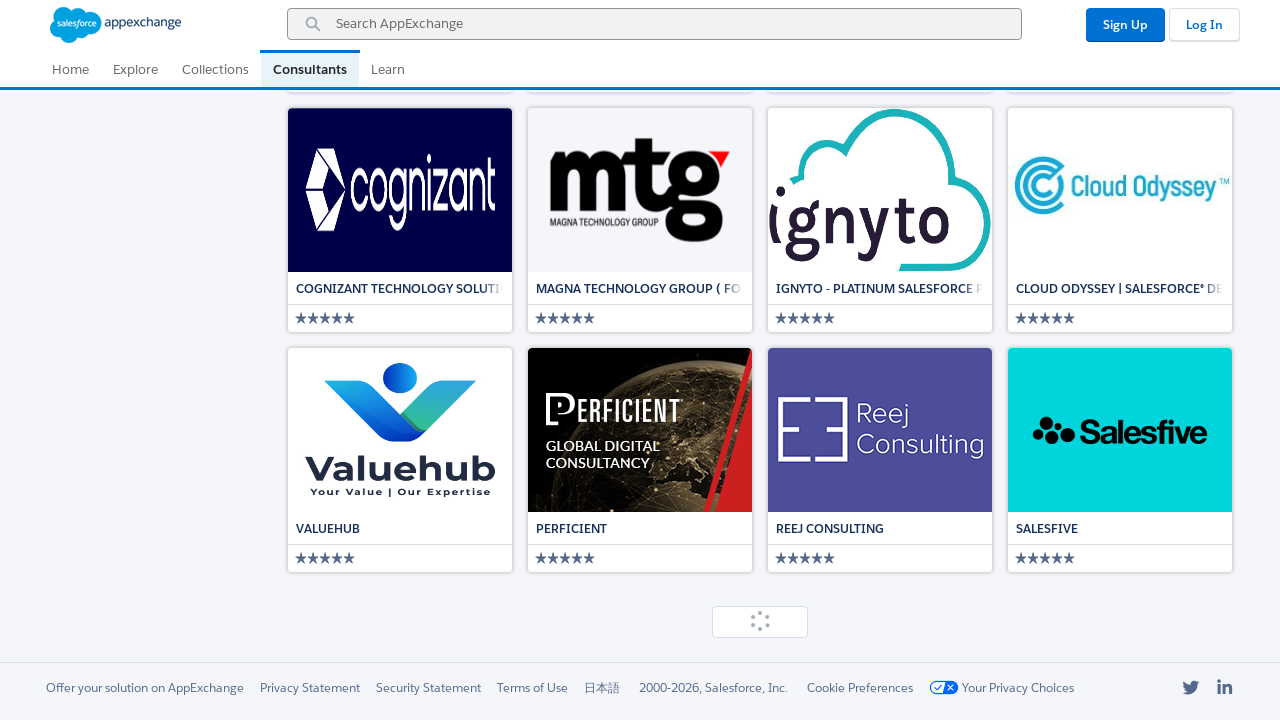

Retrieved first consultant tile href attribute
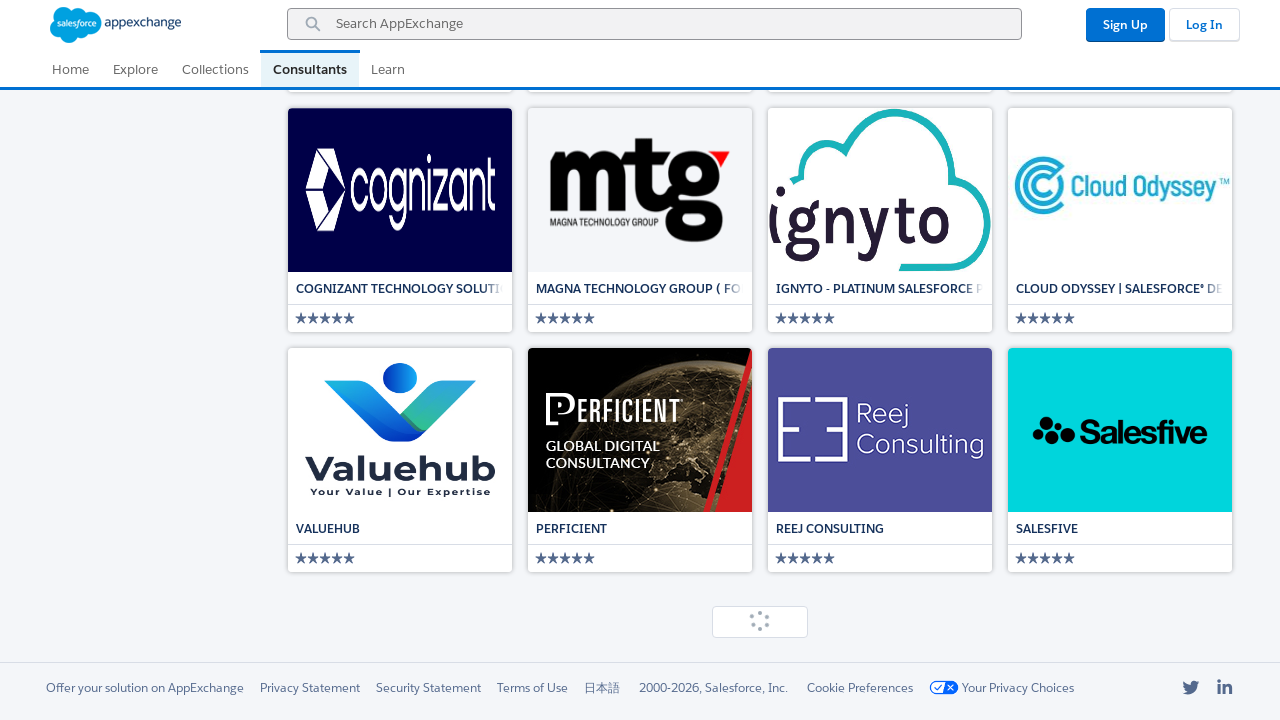

Navigated to consultant detail page
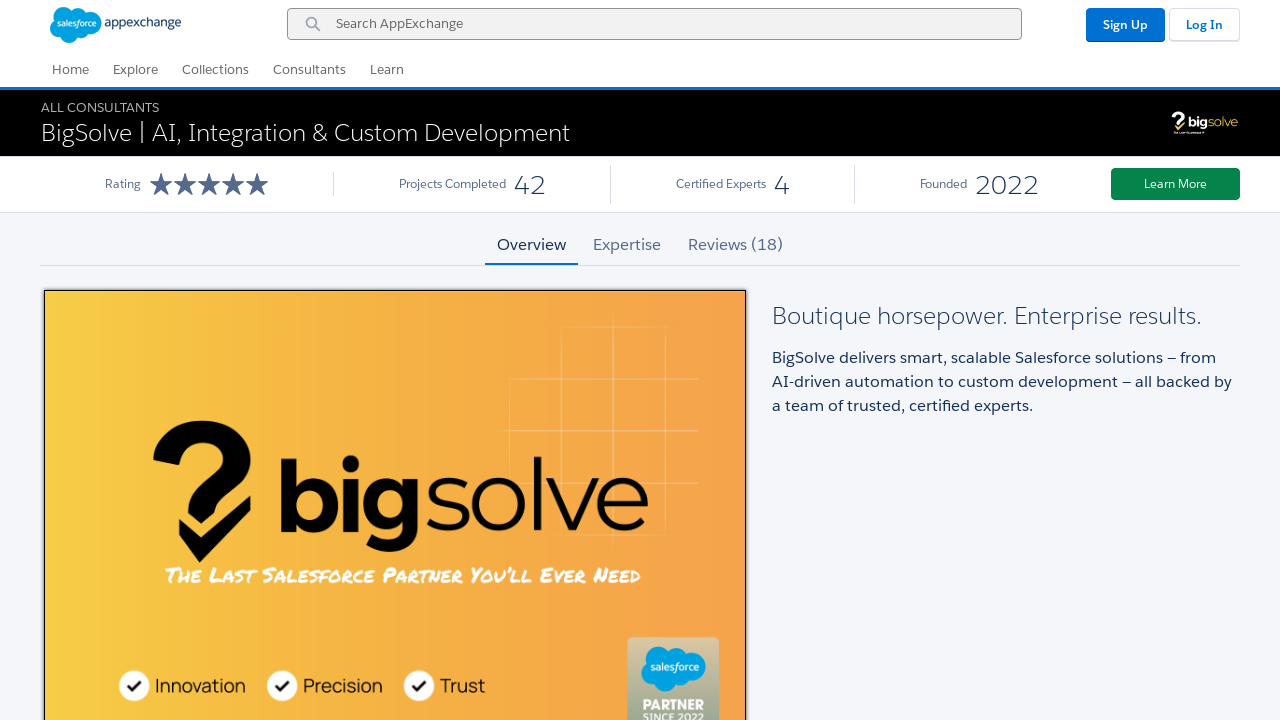

Waited for consultant detail page to load (networkidle)
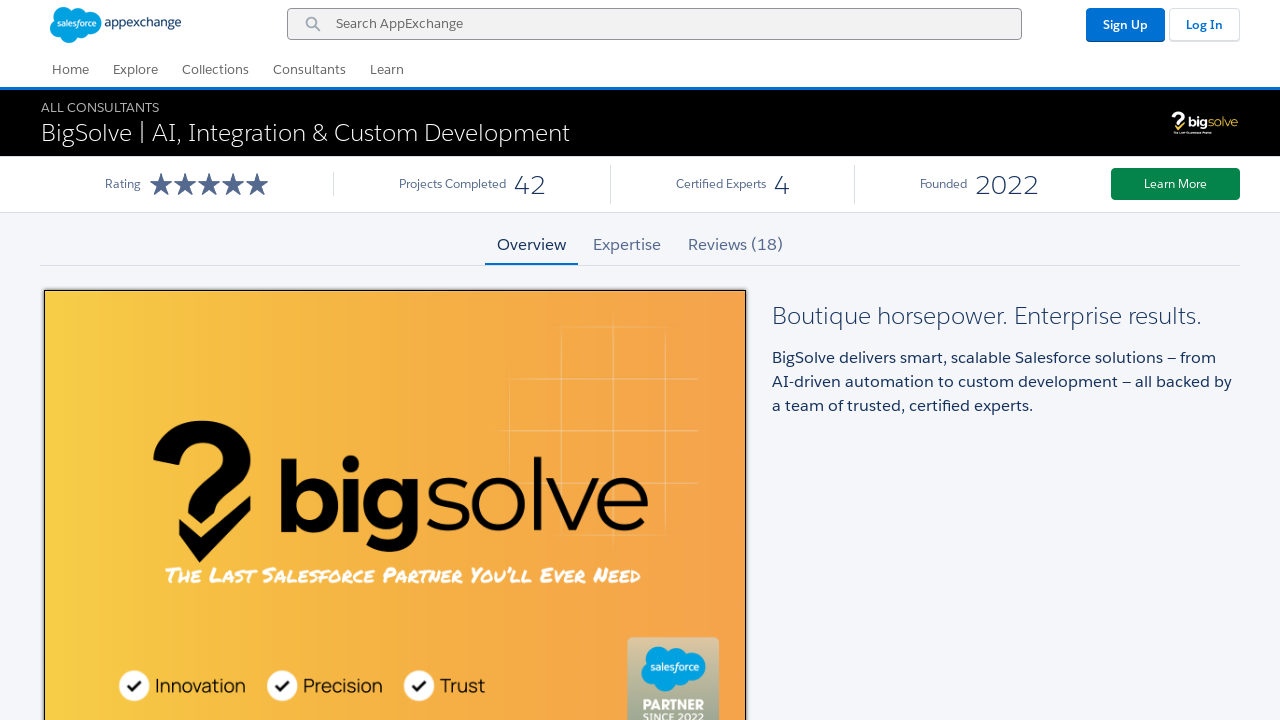

Page content loaded (section titles visible)
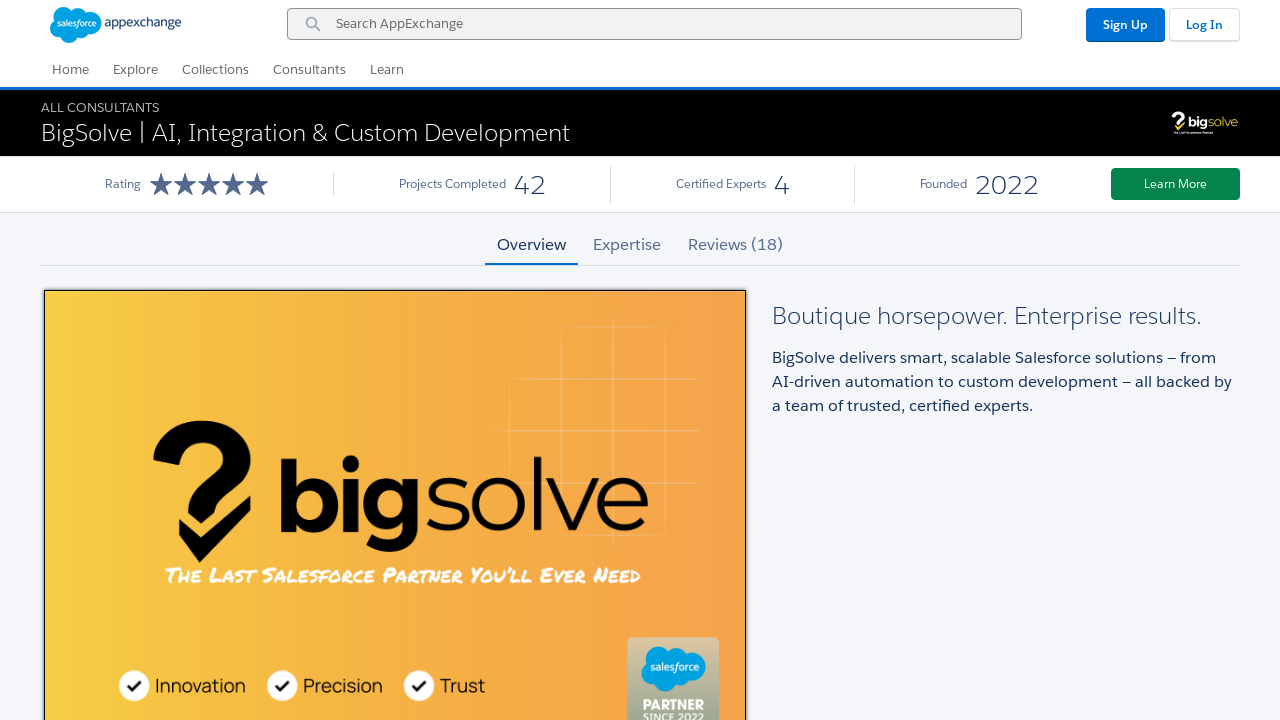

Clicked on the Reviews tab at (736, 245) on #tab-default-2__item
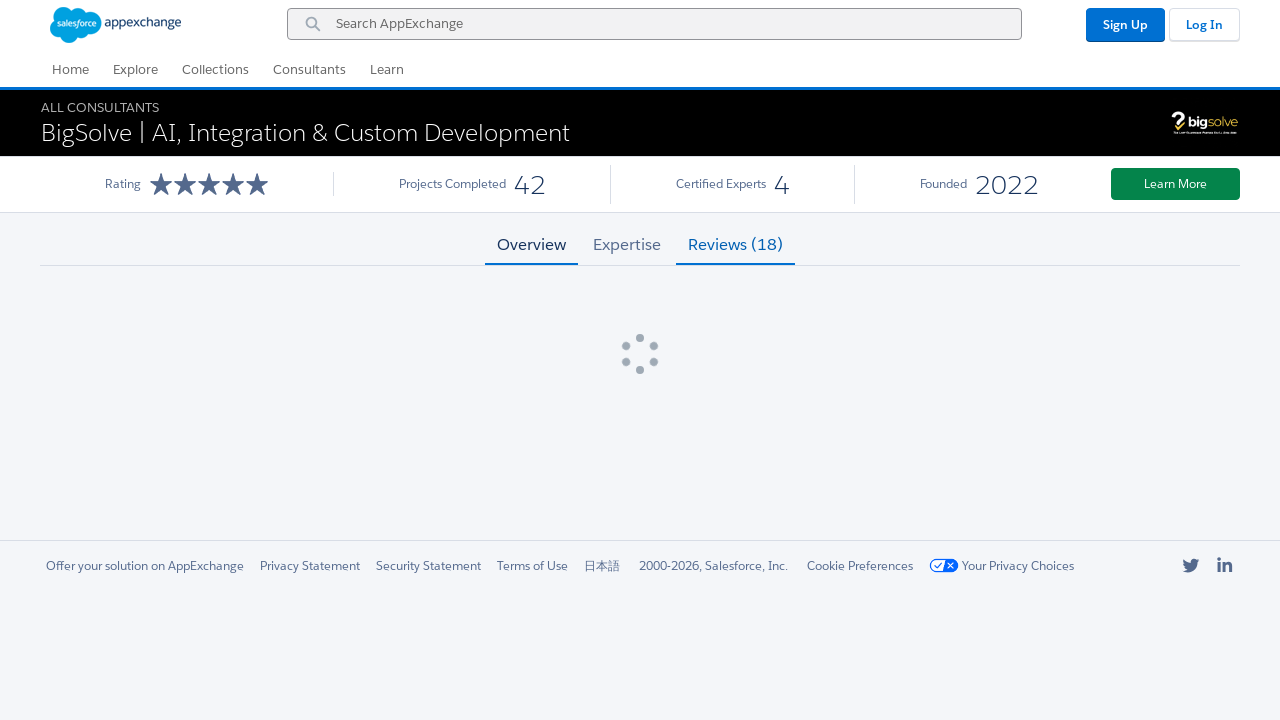

Waited for Reviews tab content to load (networkidle)
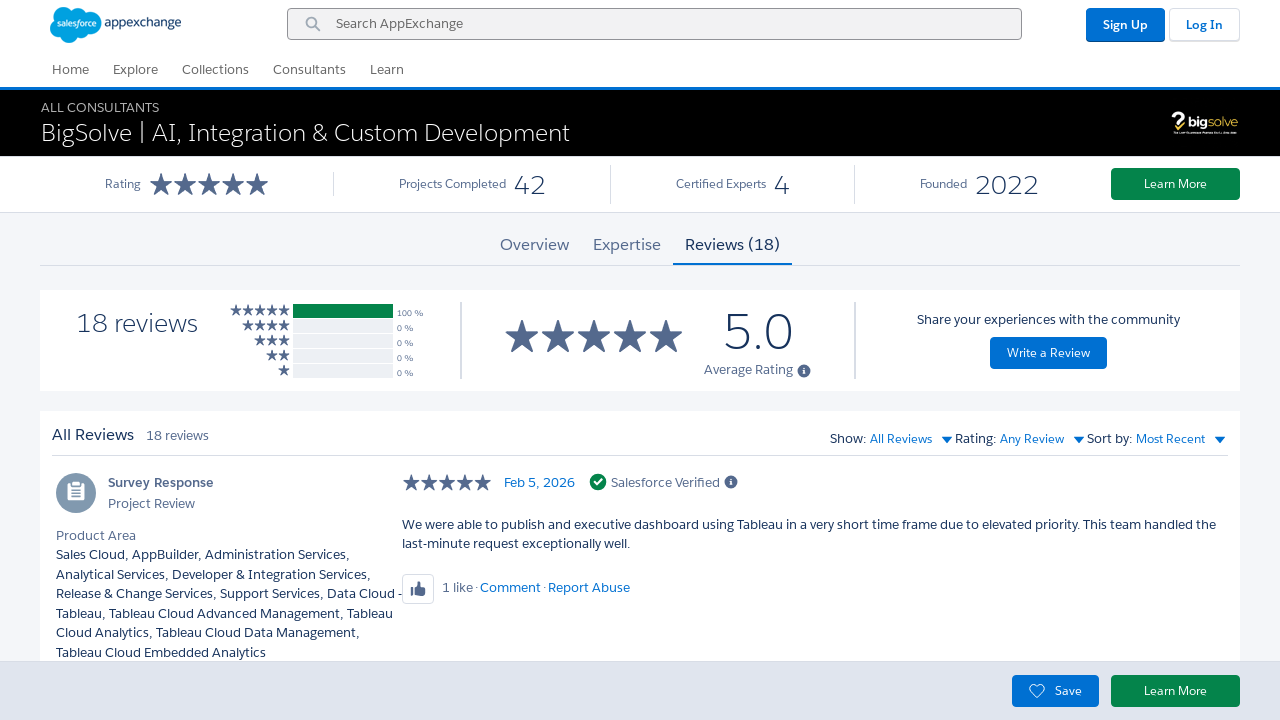

Average rating numeral element loaded
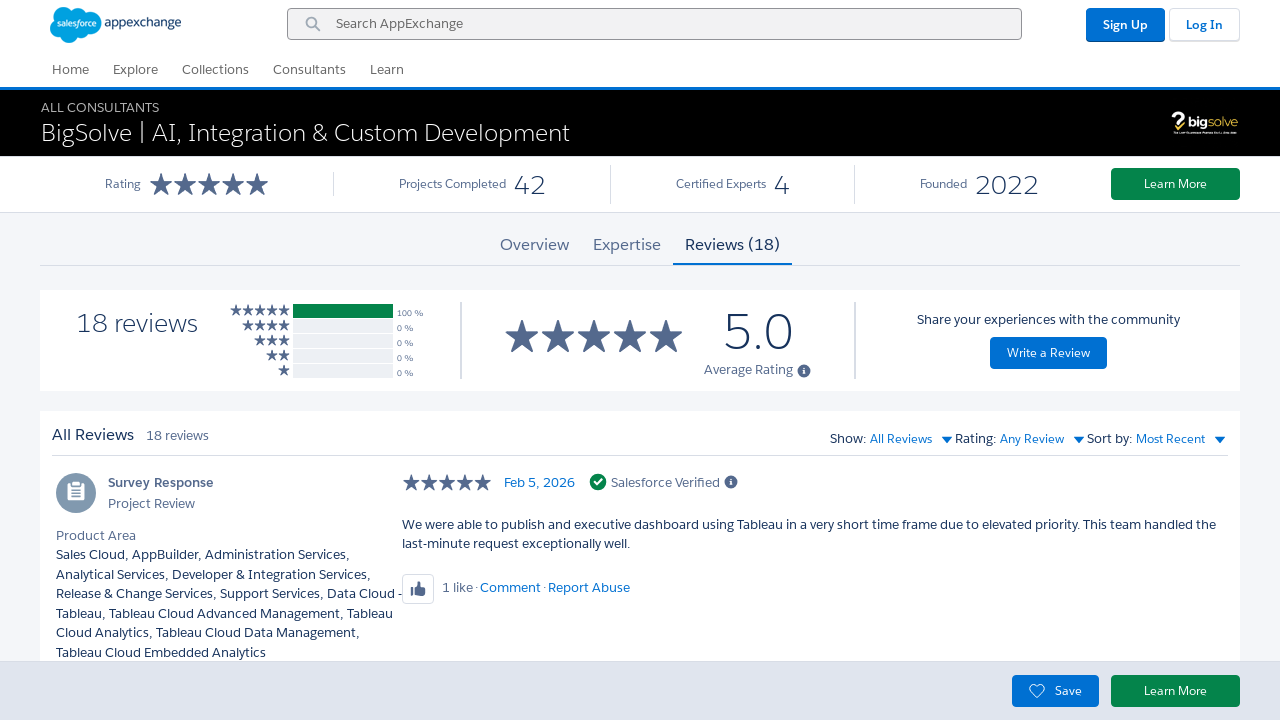

Review count element loaded
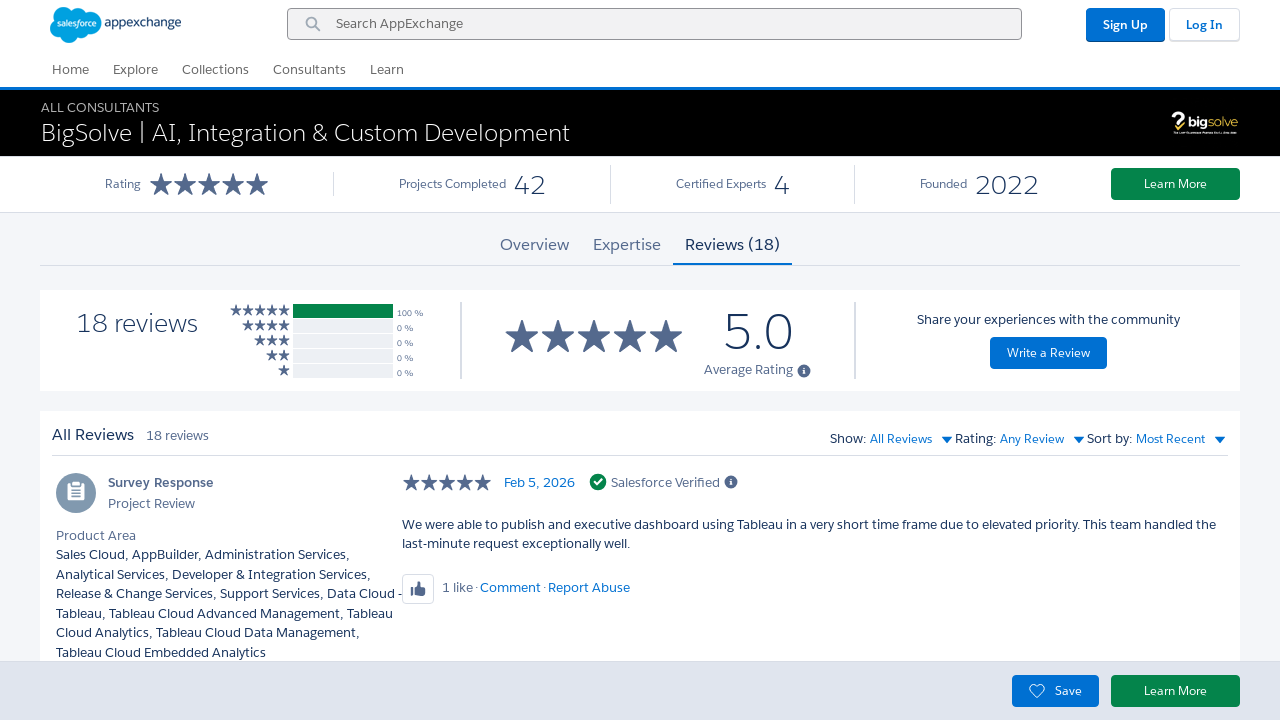

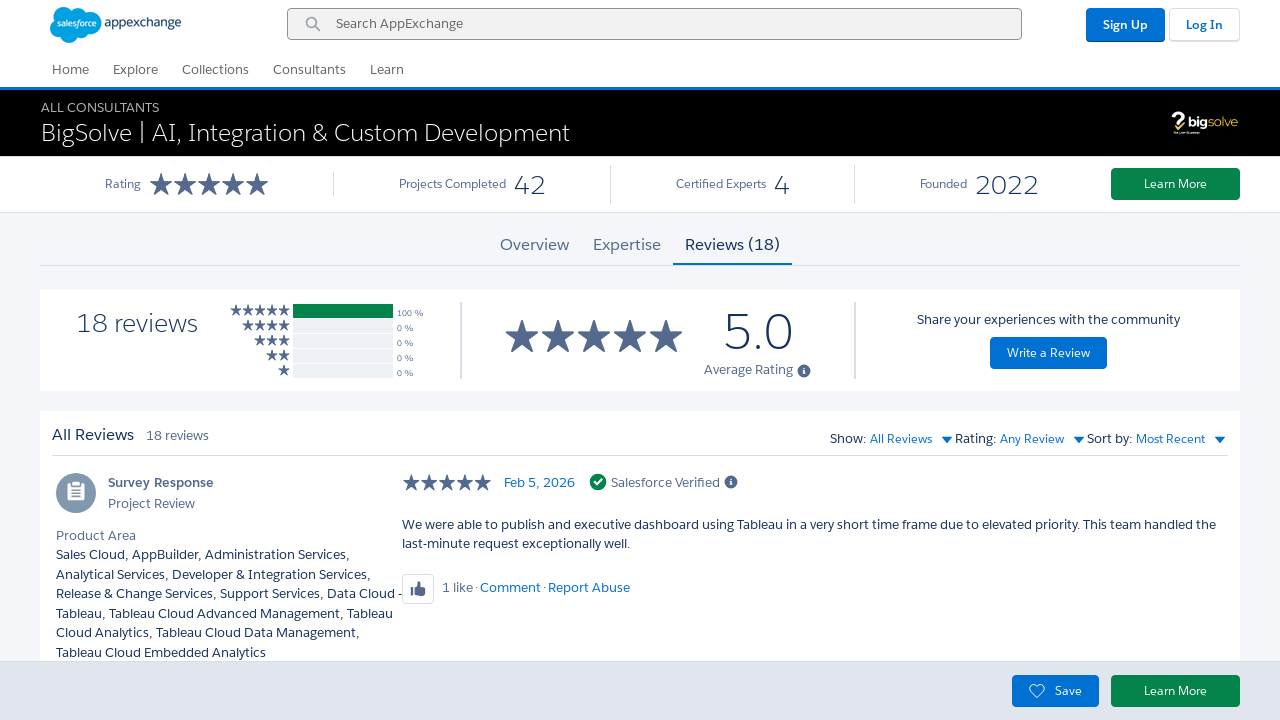